Test navigation to Search page

Starting URL: https://select2.org/

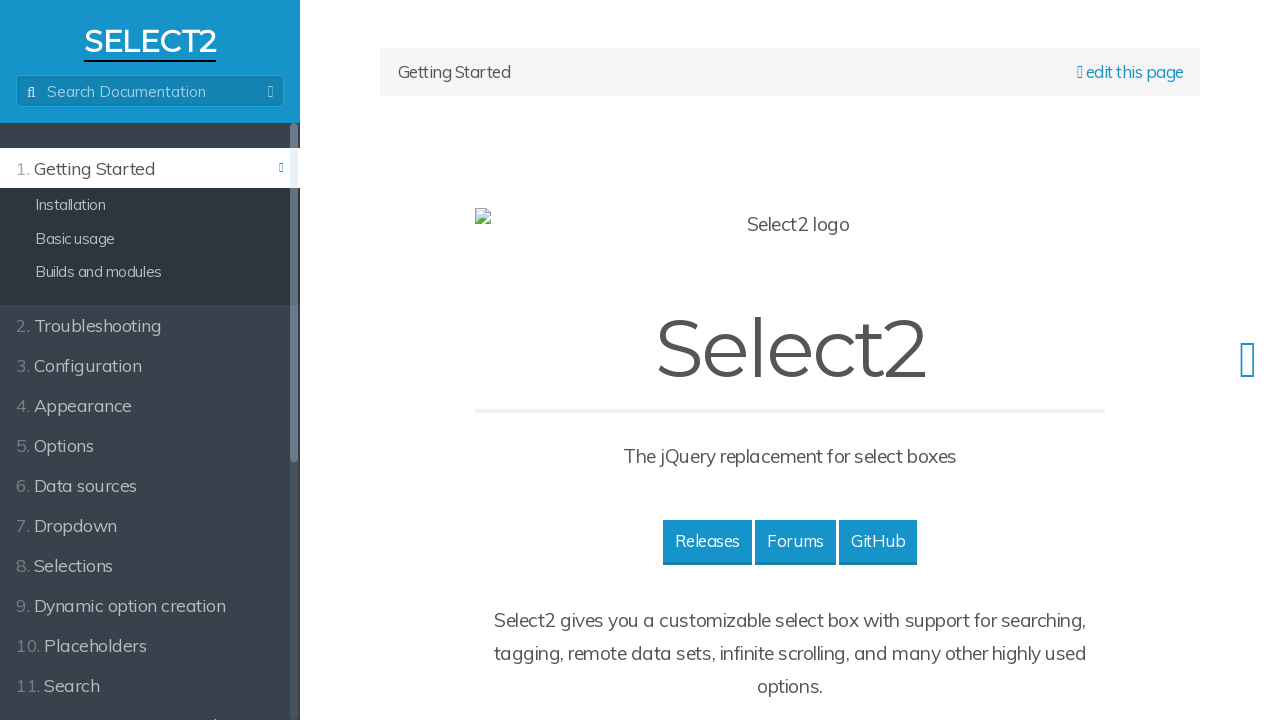

Clicked on the Search page link at (150, 684) on a[href='/searching']
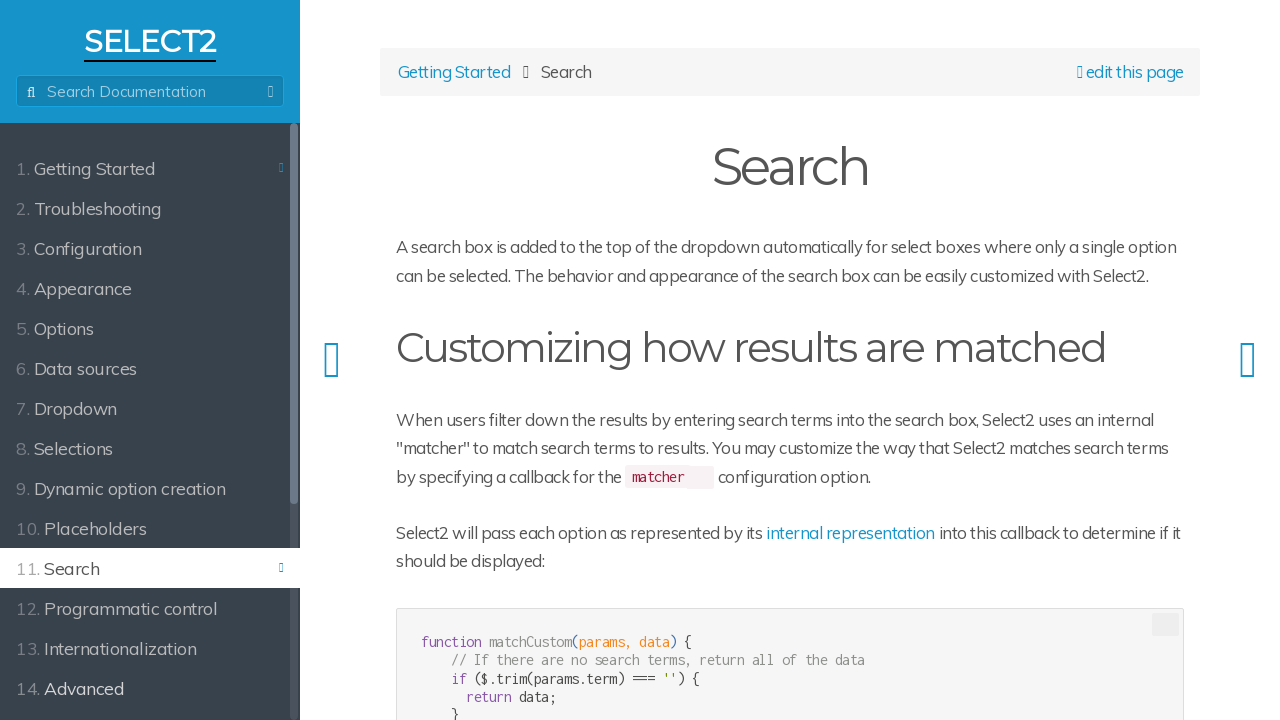

Search page loaded successfully
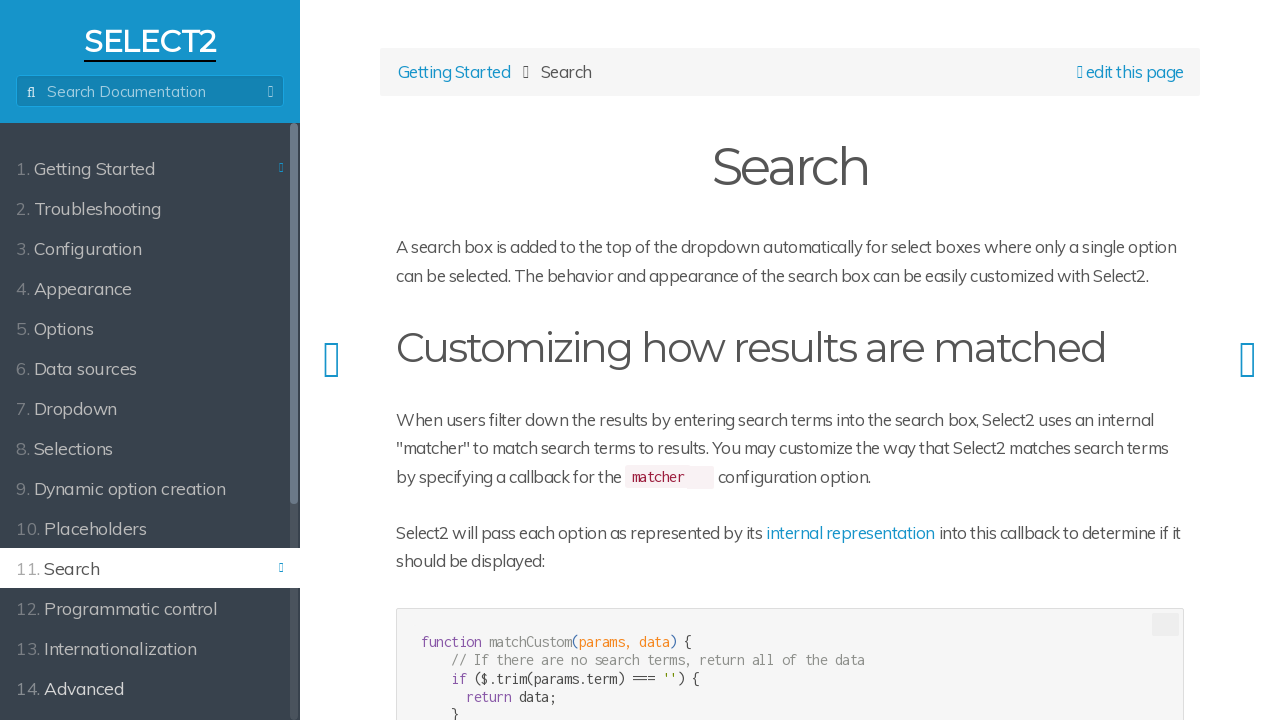

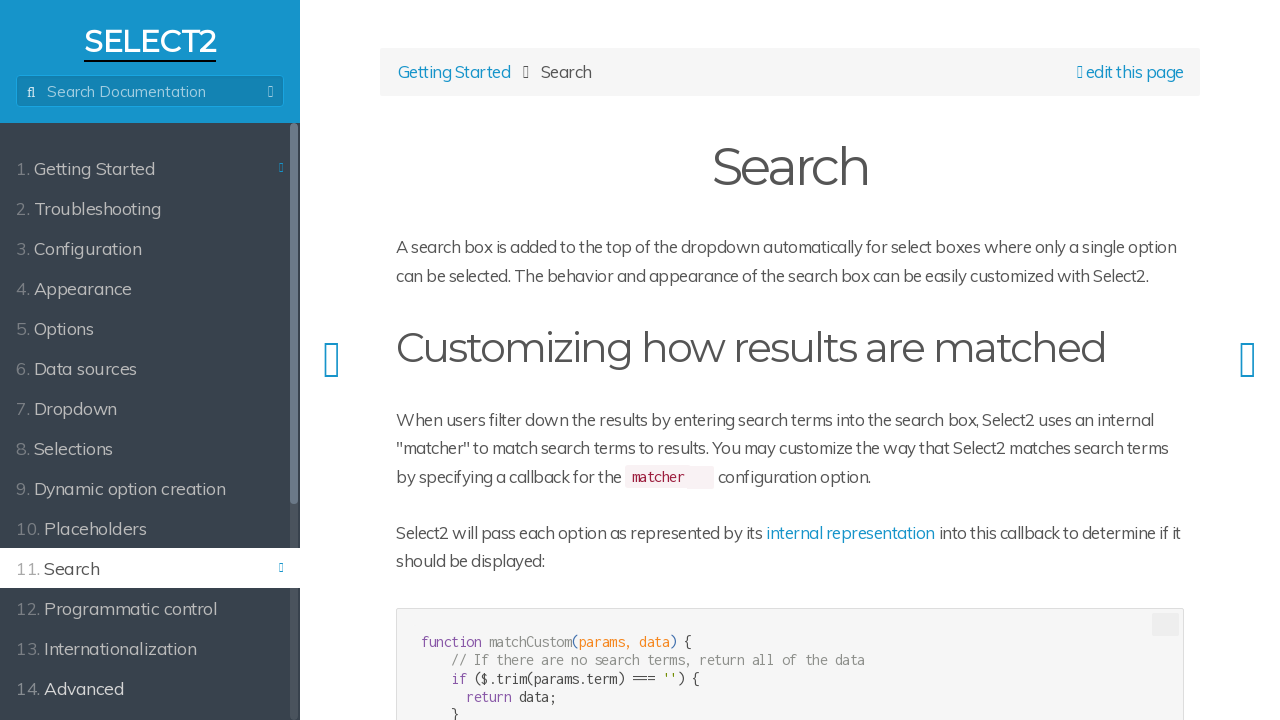